Tests the add/remove elements functionality by clicking the "Add Element" button a random number of times (between 0-9) and verifying that the correct number of elements were added to the page.

Starting URL: http://the-internet.herokuapp.com/add_remove_elements/

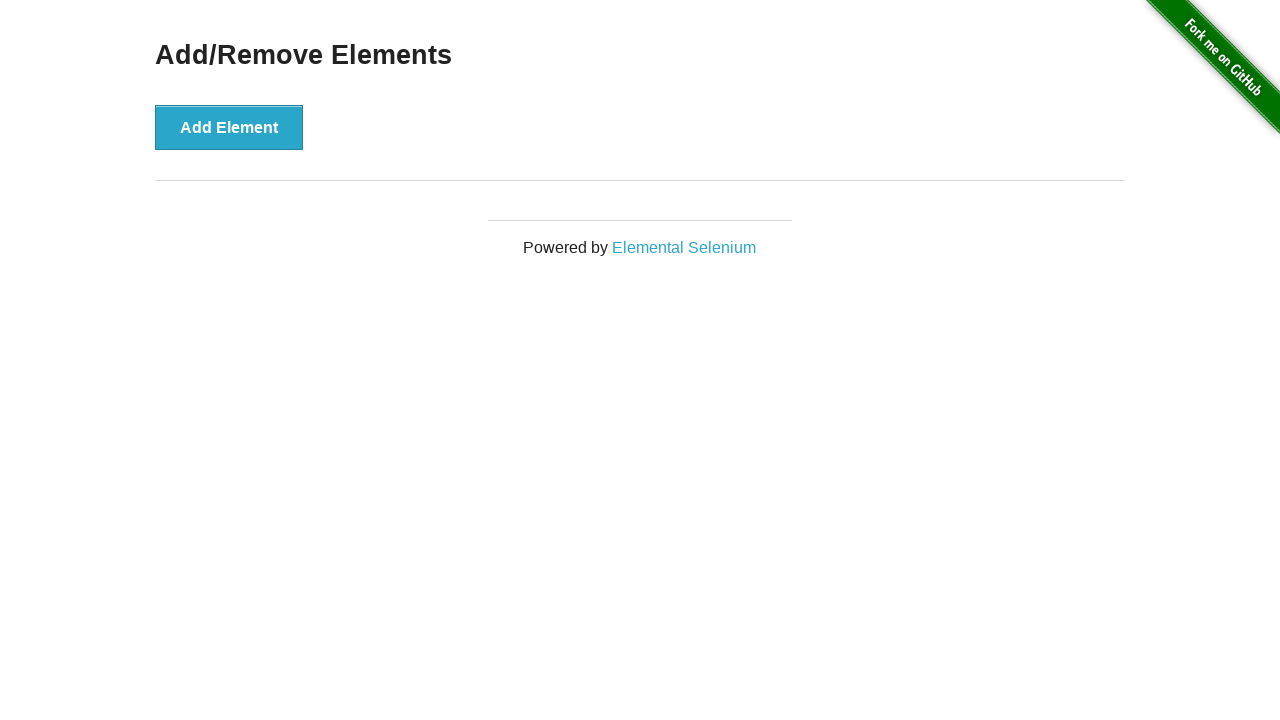

Generated random count of 2 for elements to add
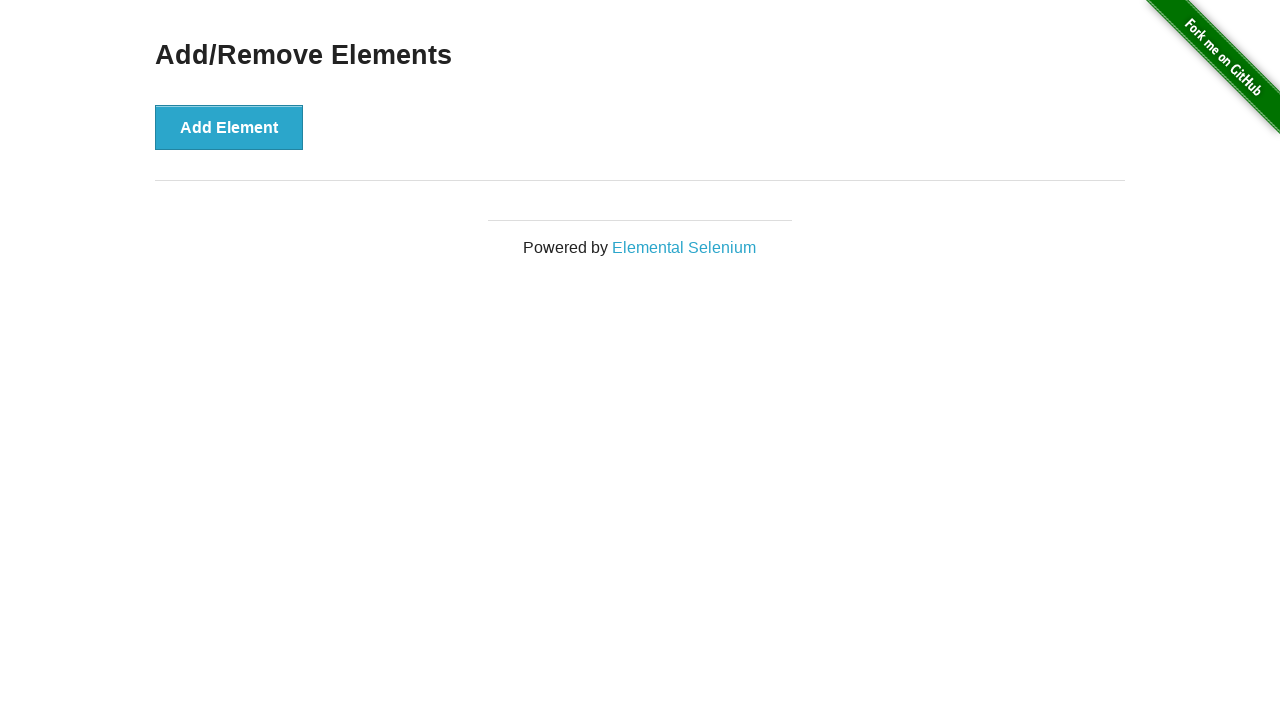

Clicked 'Add Element' button (iteration 1 of 2) at (229, 127) on button[onclick='addElement()']
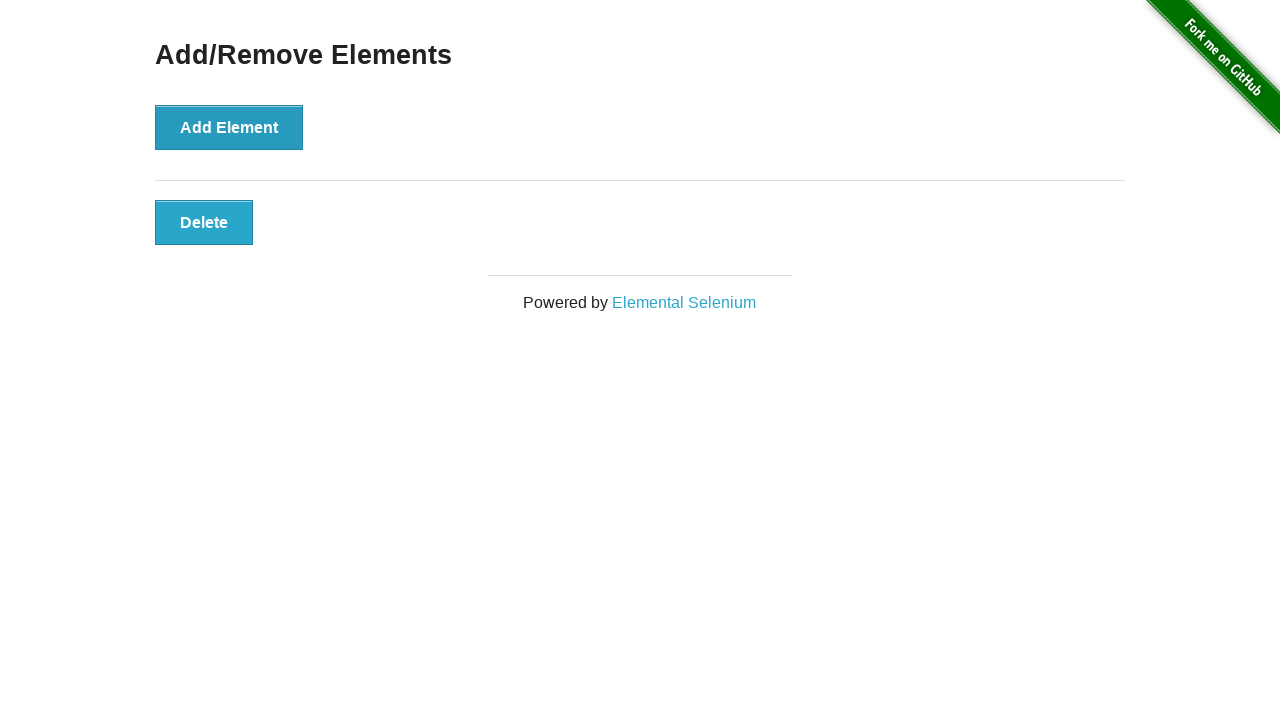

Clicked 'Add Element' button (iteration 2 of 2) at (229, 127) on button[onclick='addElement()']
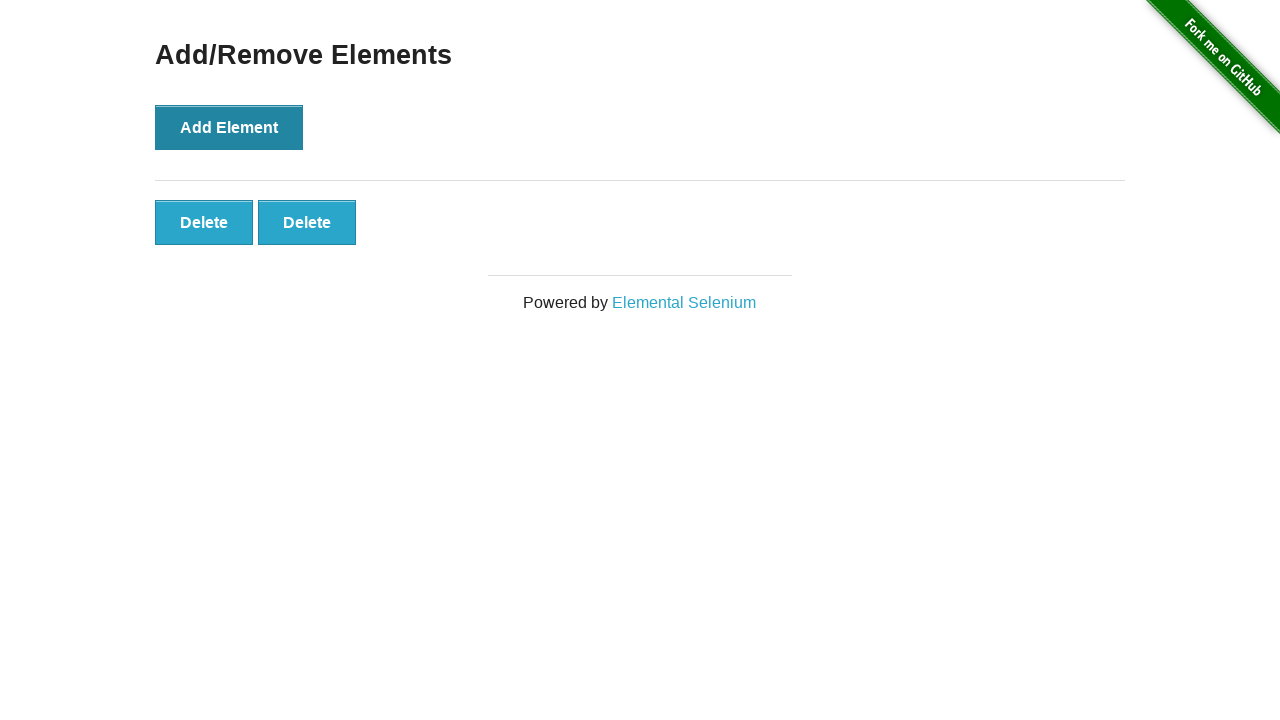

Waited 500ms for elements to be added to the page
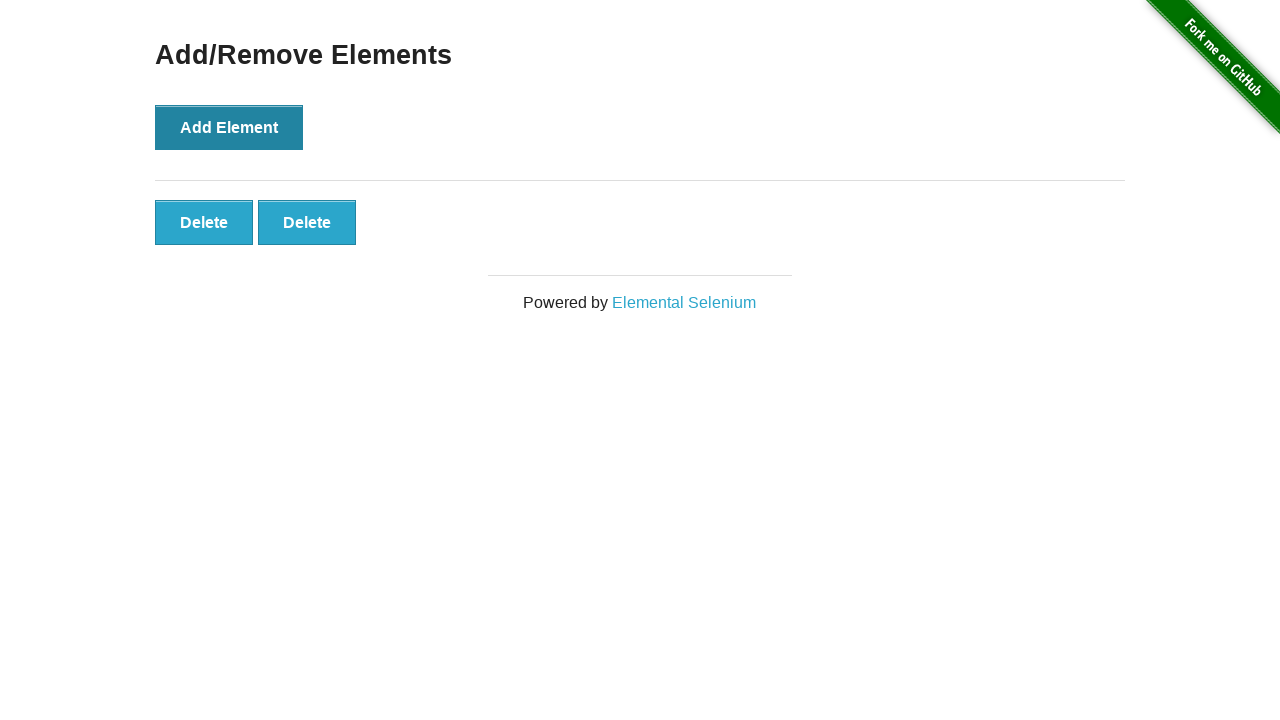

Located all added elements with selector 'button.added-manually'
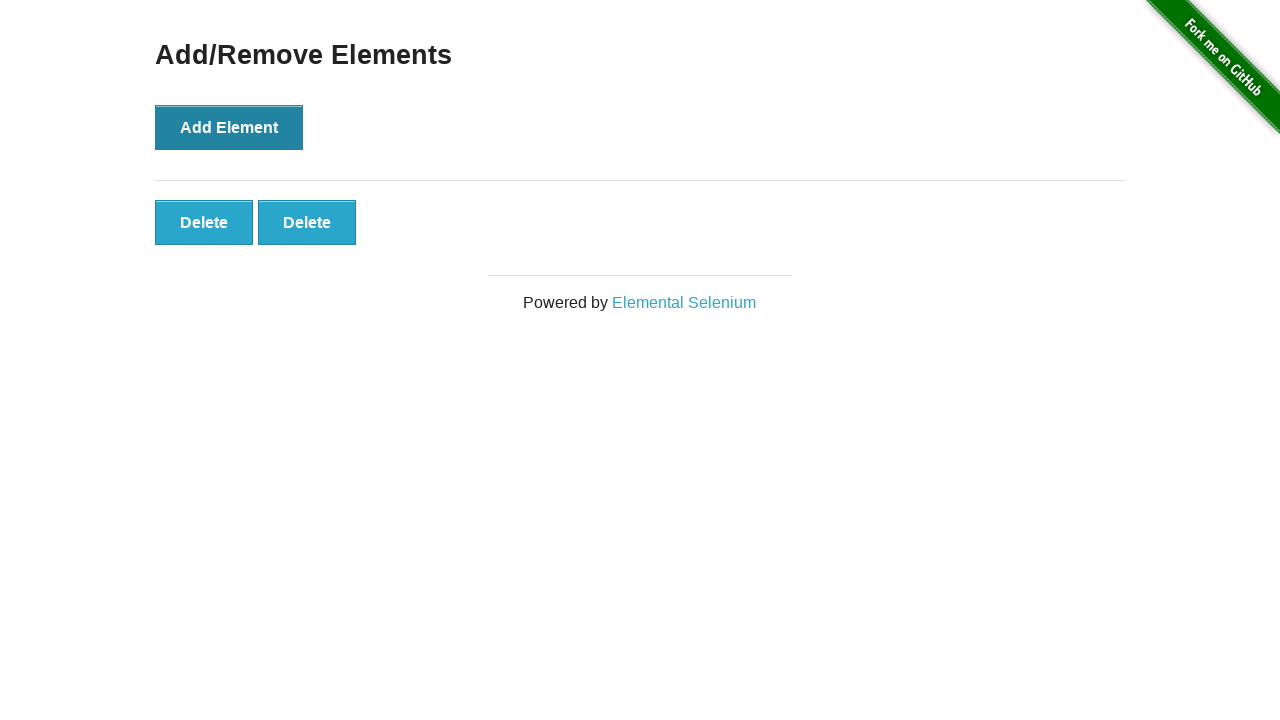

Verified that 2 elements were added to the page (assertion passed)
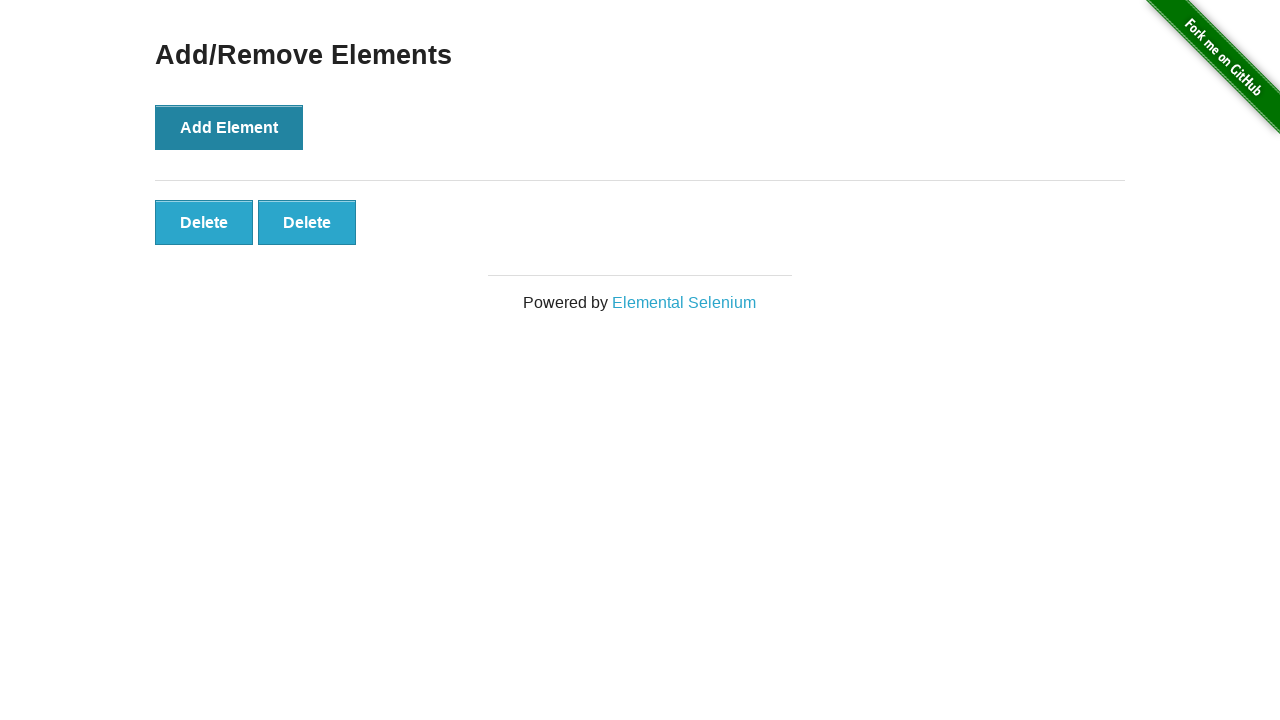

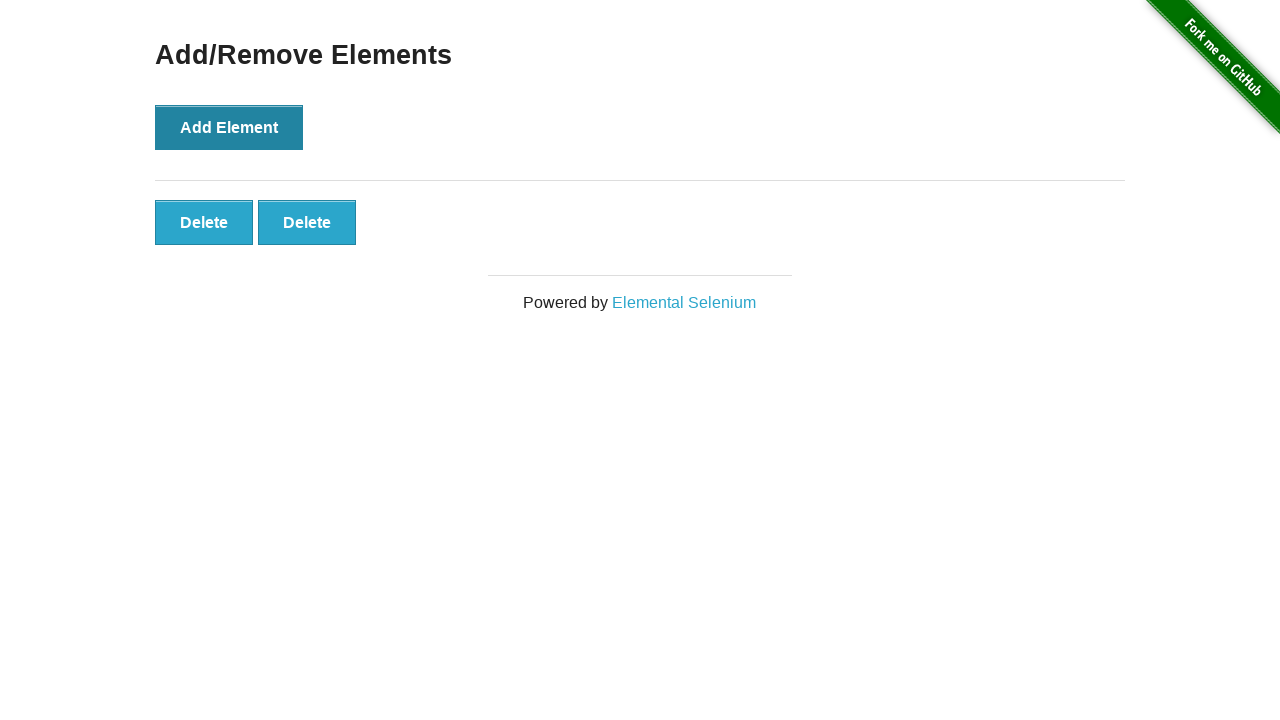